Tests clearing the complete state of all items by checking and unchecking the toggle all

Starting URL: https://demo.playwright.dev/todomvc

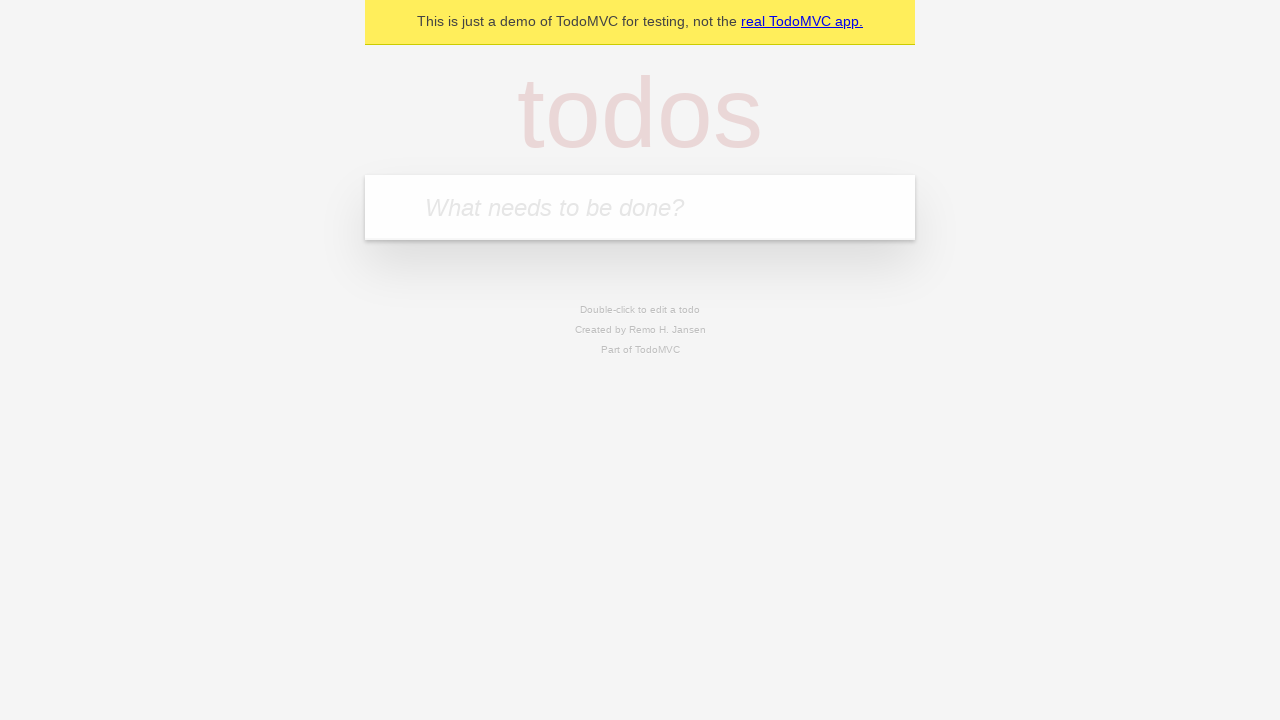

Filled todo input with 'buy some cheese' on internal:attr=[placeholder="What needs to be done?"i]
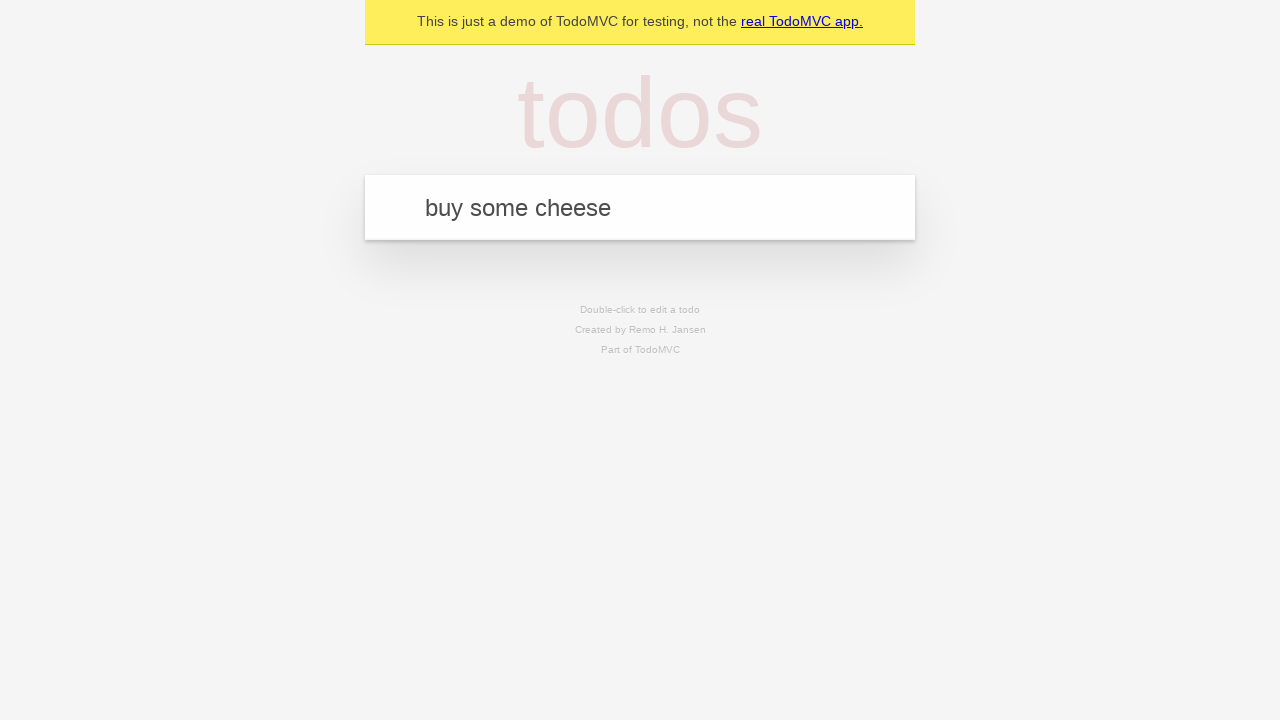

Pressed Enter to add first todo item on internal:attr=[placeholder="What needs to be done?"i]
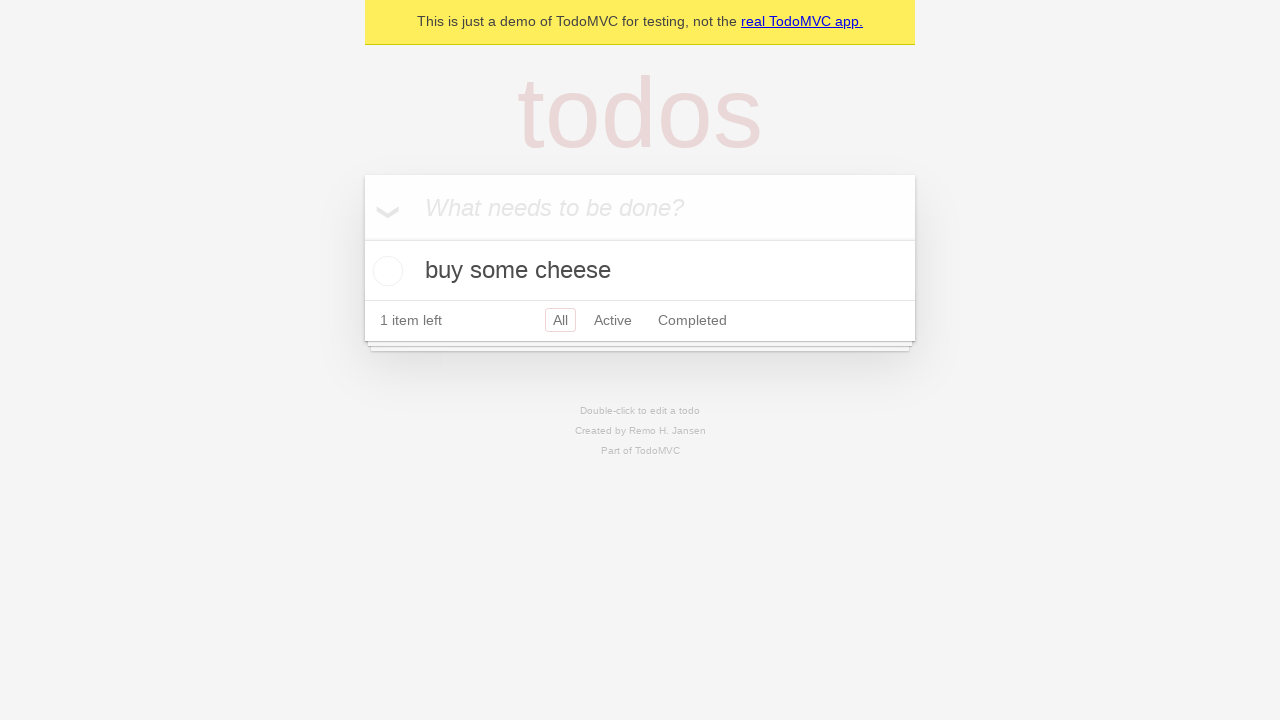

Filled todo input with 'feed the cat' on internal:attr=[placeholder="What needs to be done?"i]
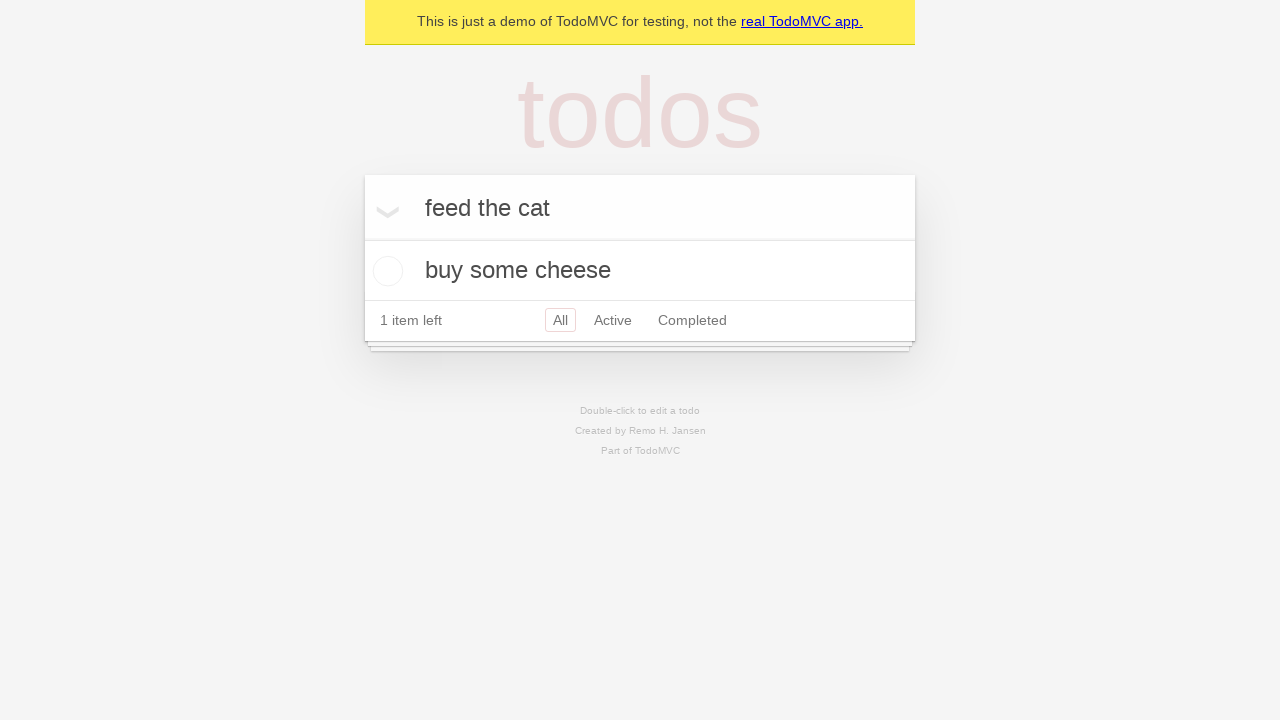

Pressed Enter to add second todo item on internal:attr=[placeholder="What needs to be done?"i]
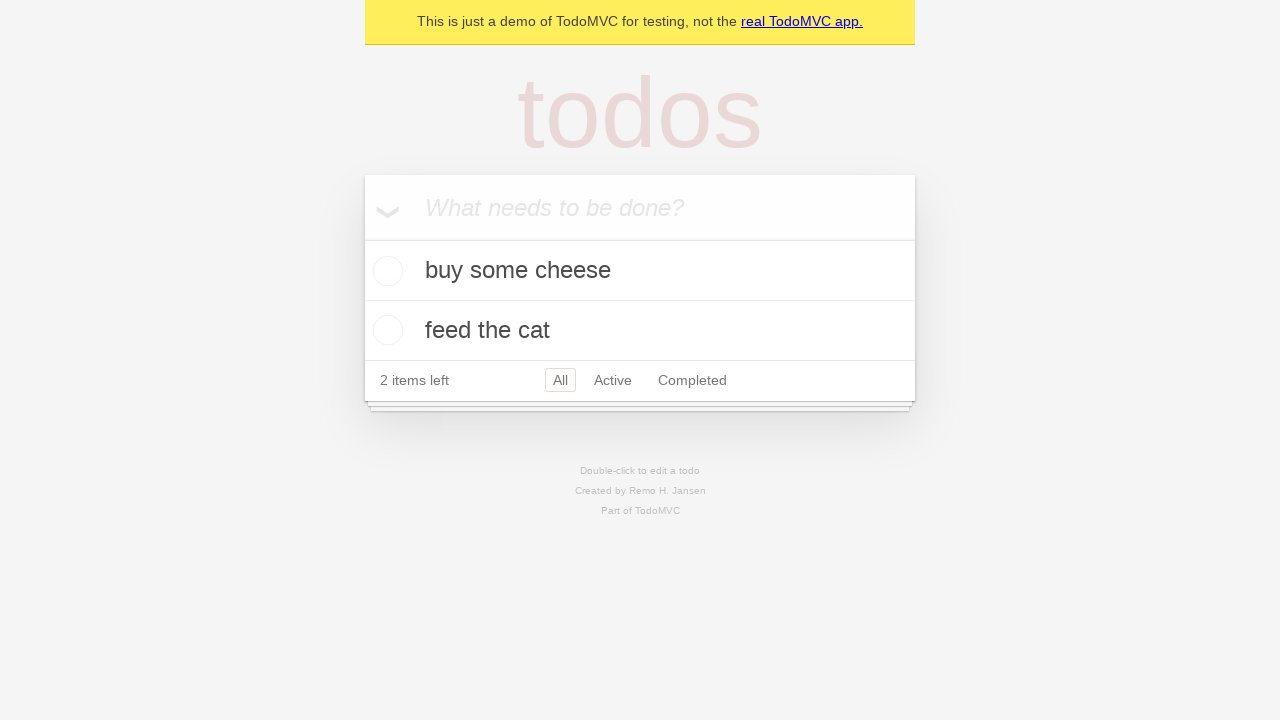

Filled todo input with 'book a doctors appointment' on internal:attr=[placeholder="What needs to be done?"i]
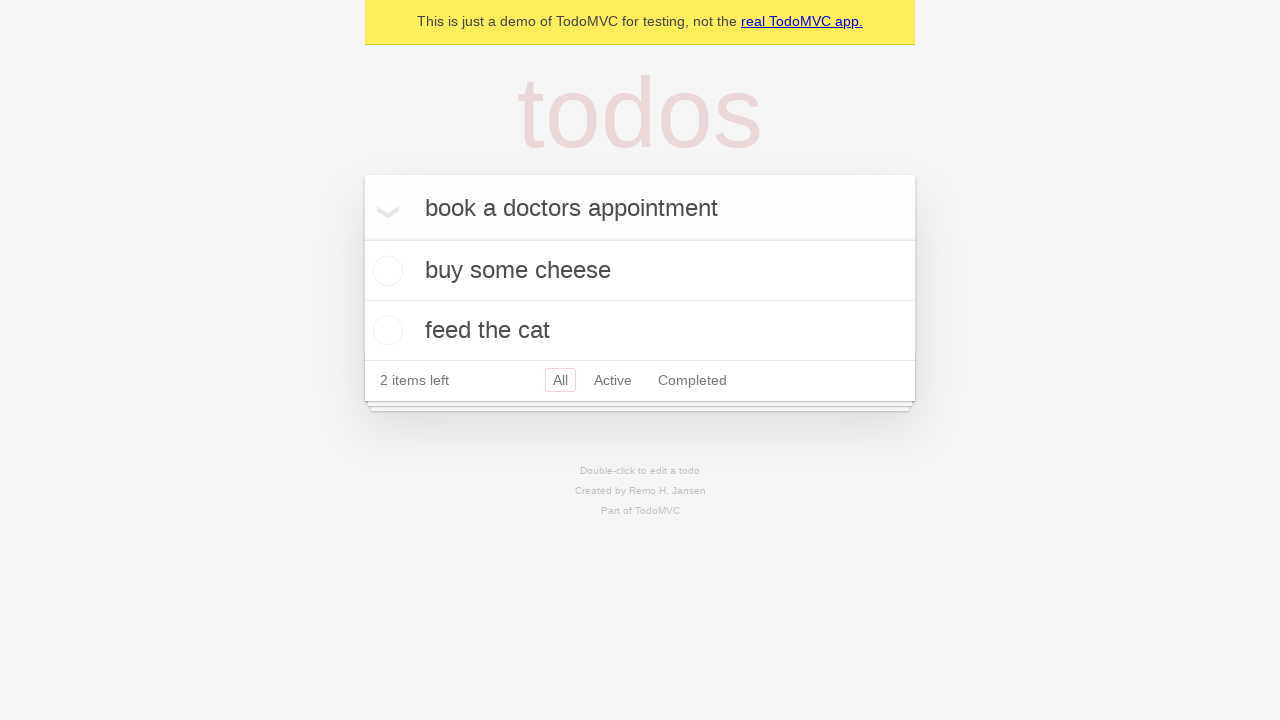

Pressed Enter to add third todo item on internal:attr=[placeholder="What needs to be done?"i]
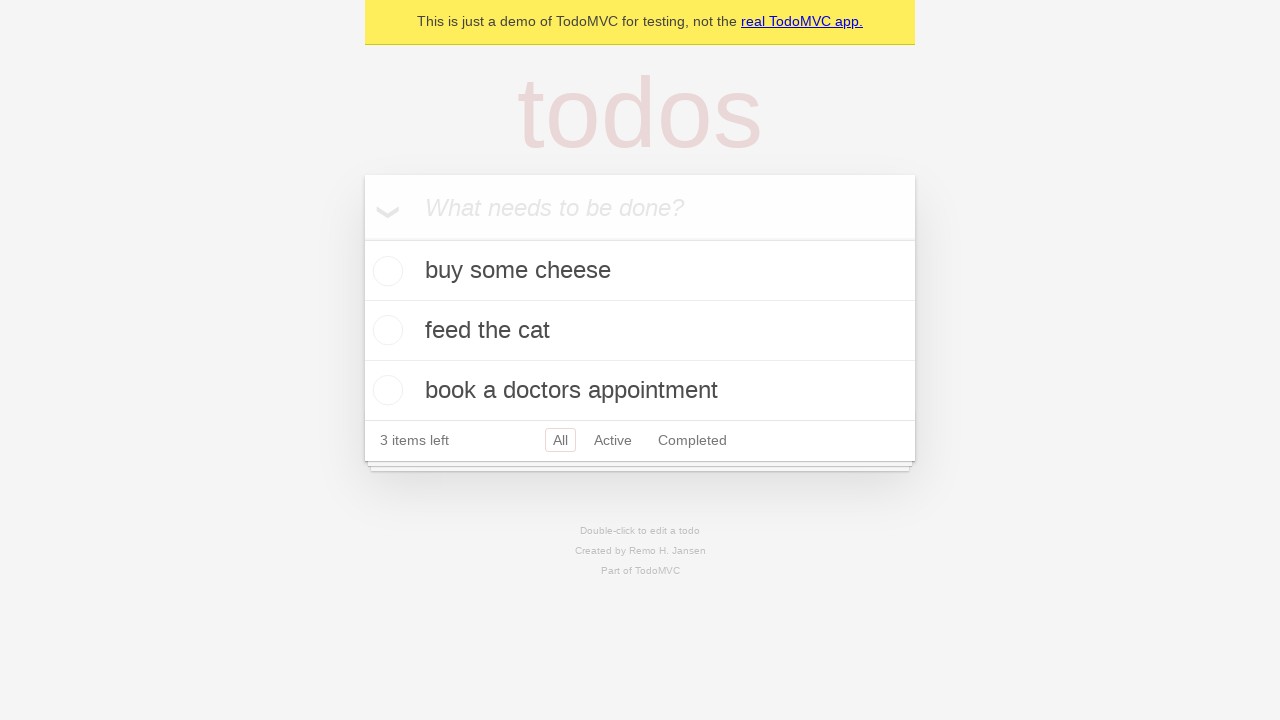

Checked toggle all to mark all items as complete at (362, 238) on internal:label="Mark all as complete"i
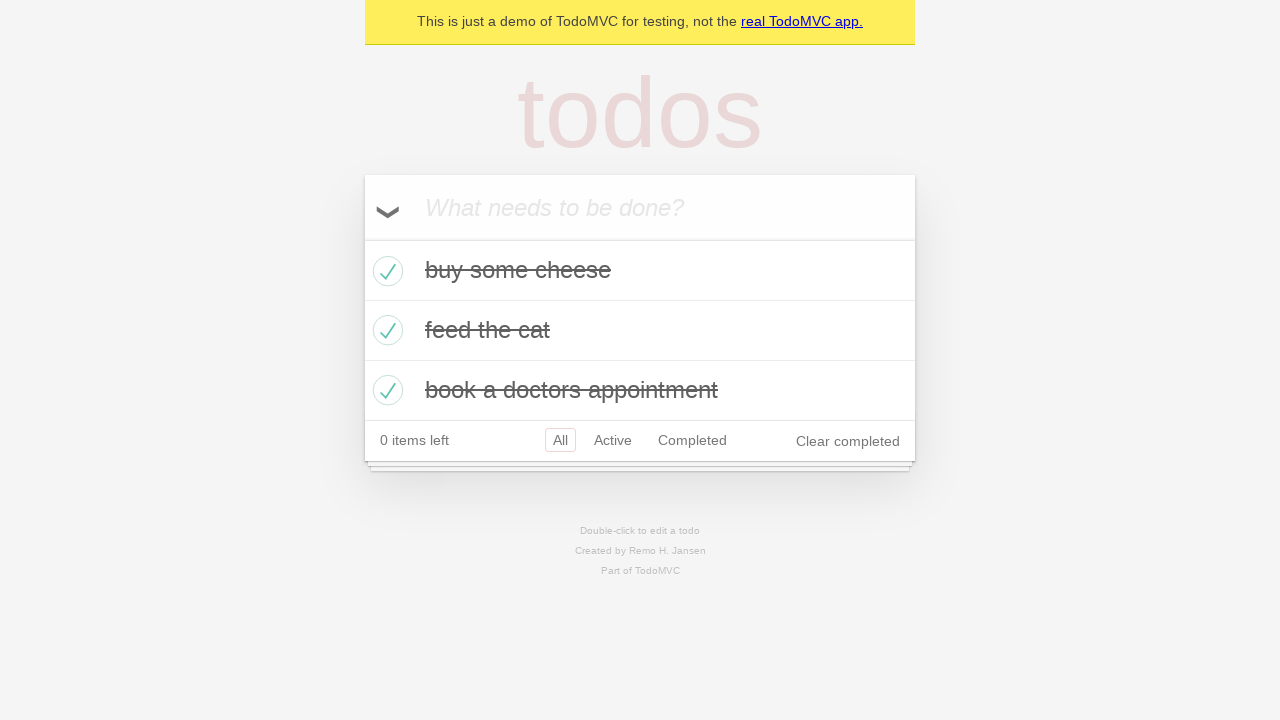

Unchecked toggle all to clear complete state at (362, 238) on internal:label="Mark all as complete"i
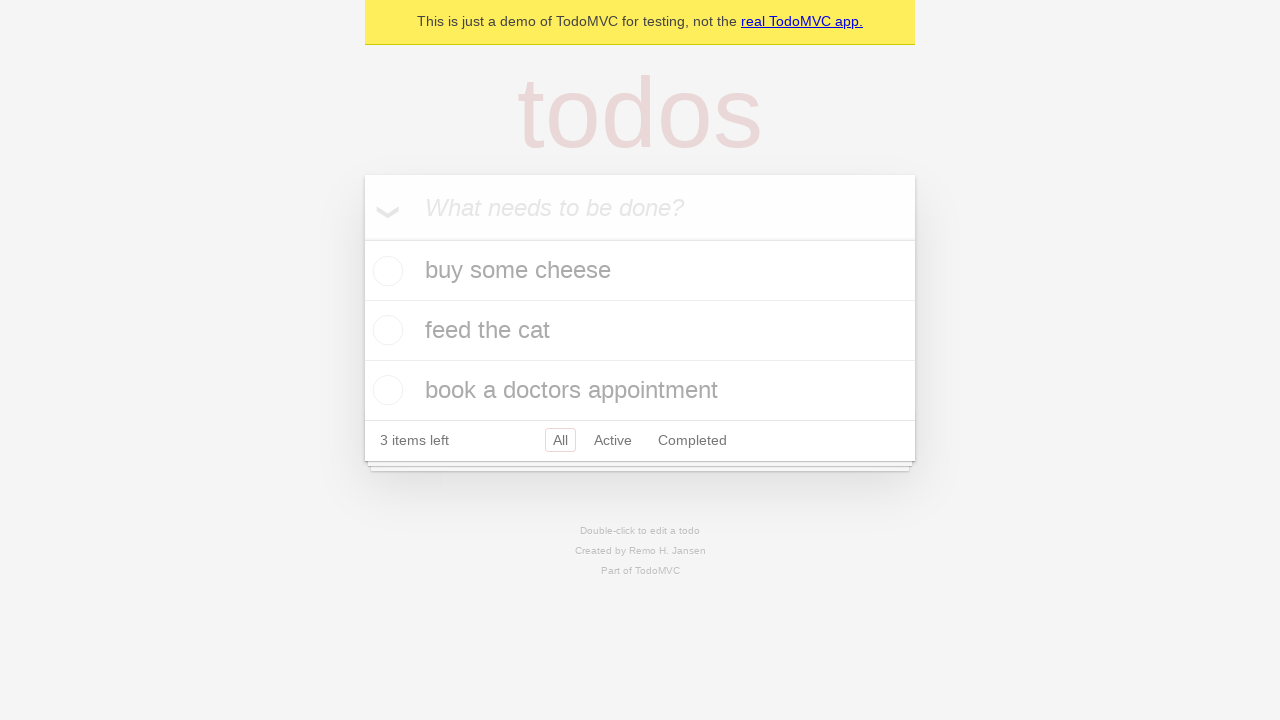

Waited for todo items to load and verified they are not completed
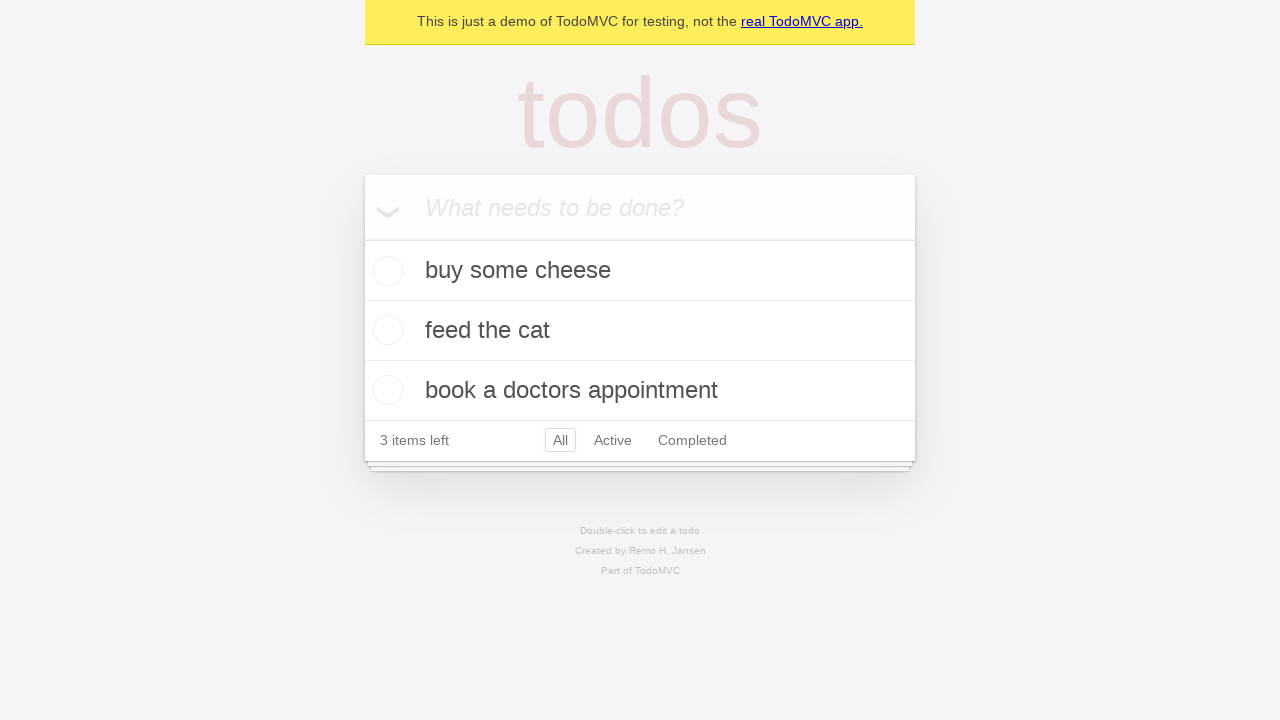

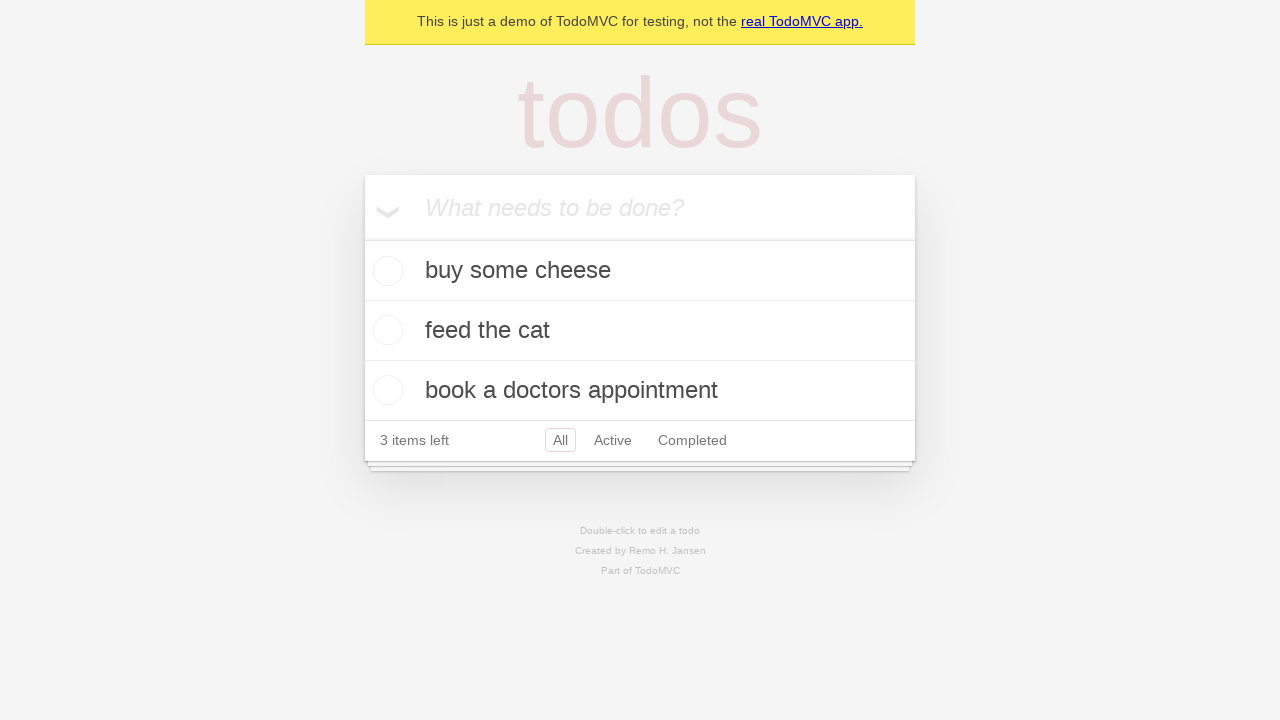